Tests multi-select functionality using keyboard modifiers (Ctrl) to select multiple items from a list

Starting URL: https://jqueryui.com/selectable/

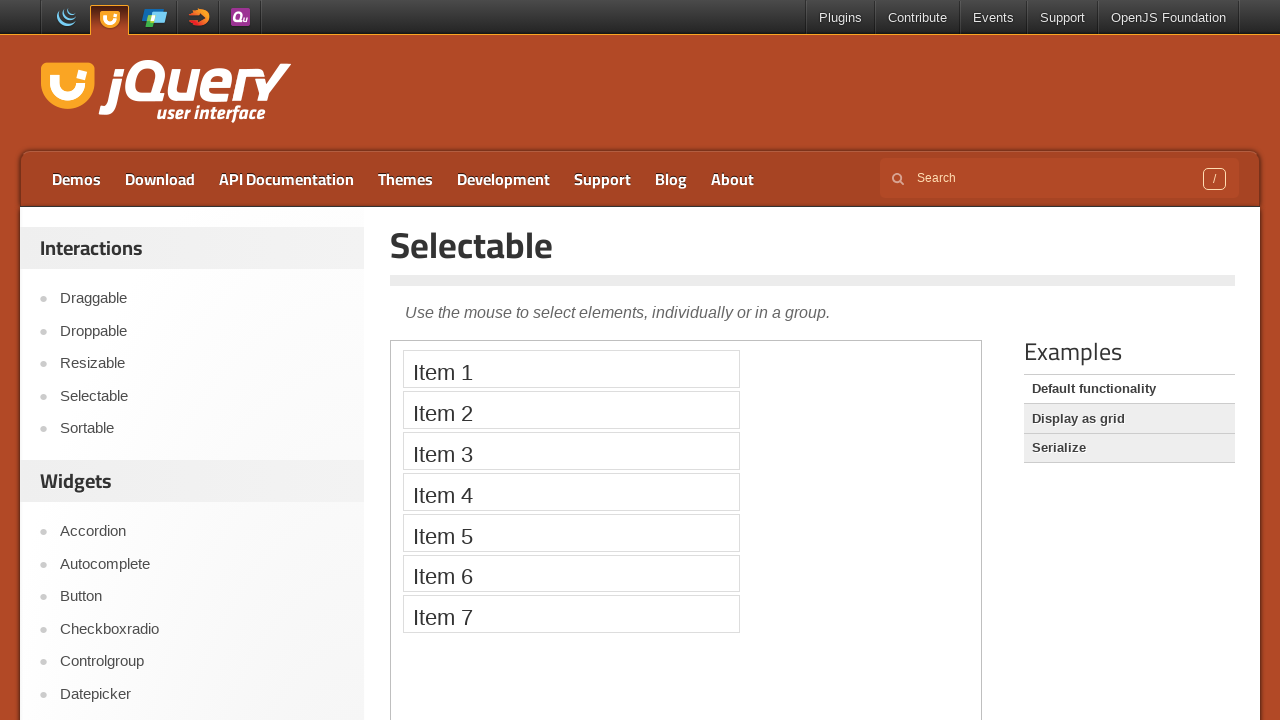

Located the iframe containing selectable items
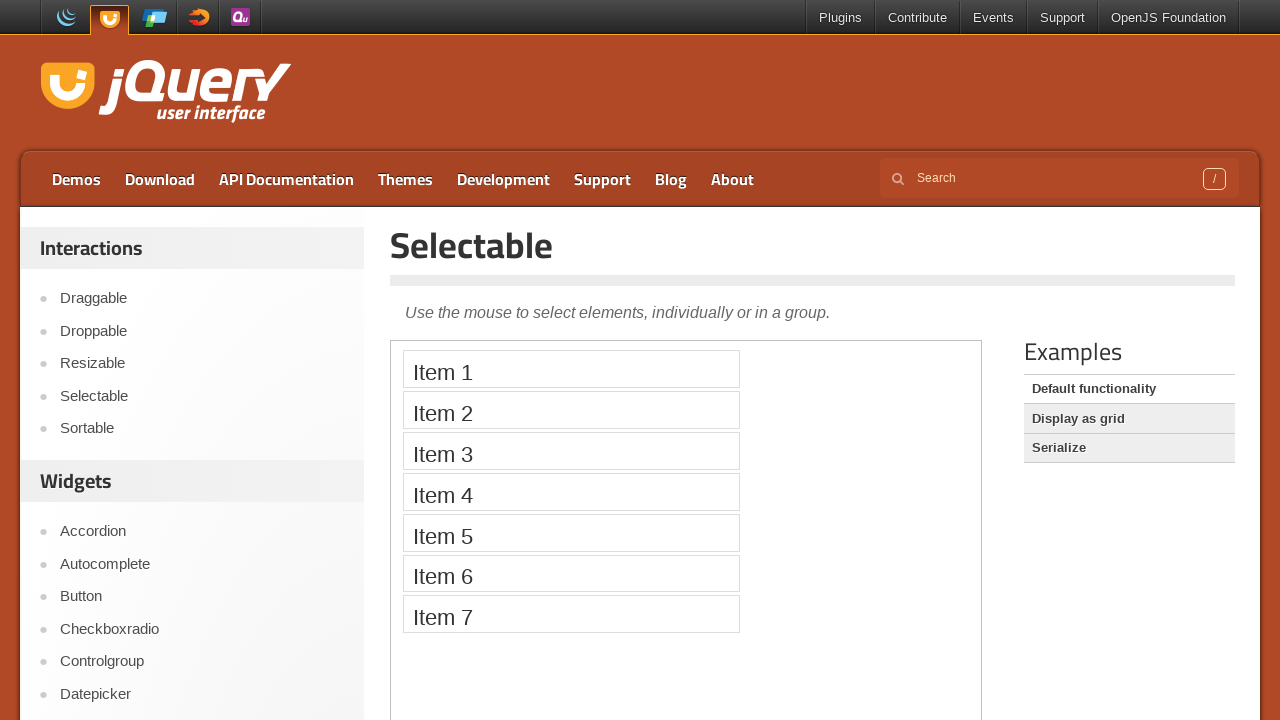

Retrieved the owner page of the iframe
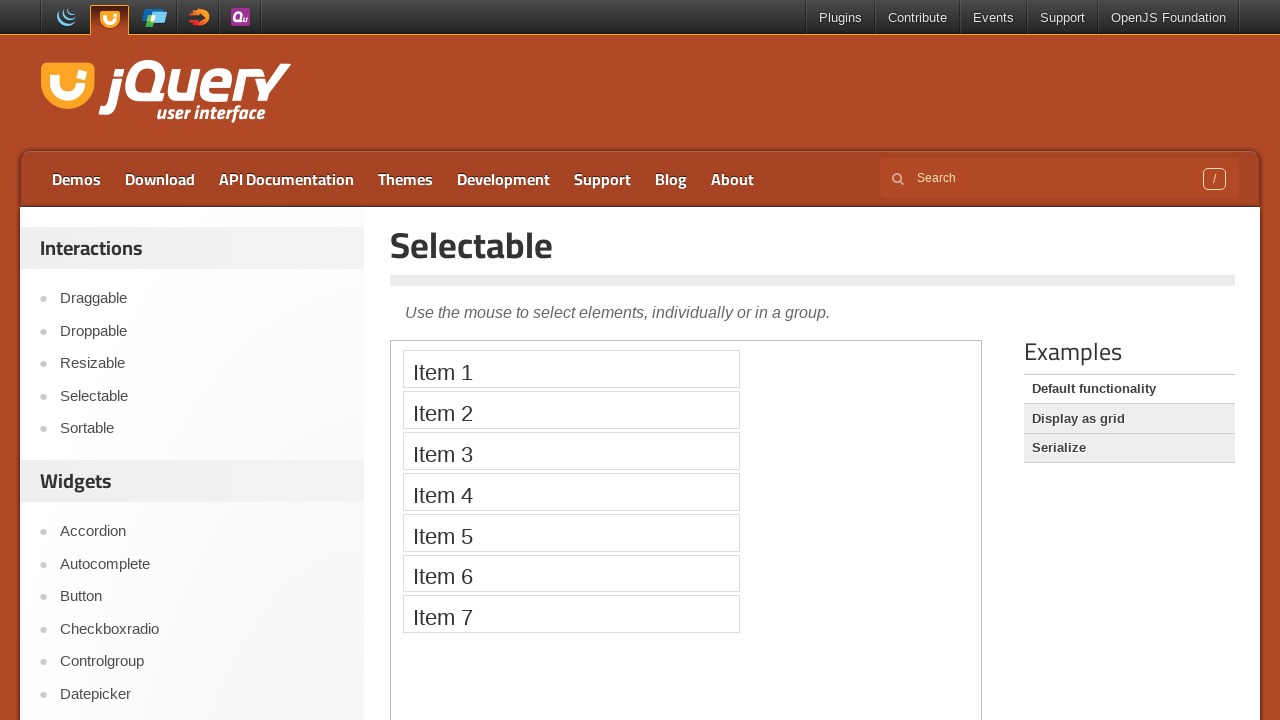

Located Item 1 in the selectable list
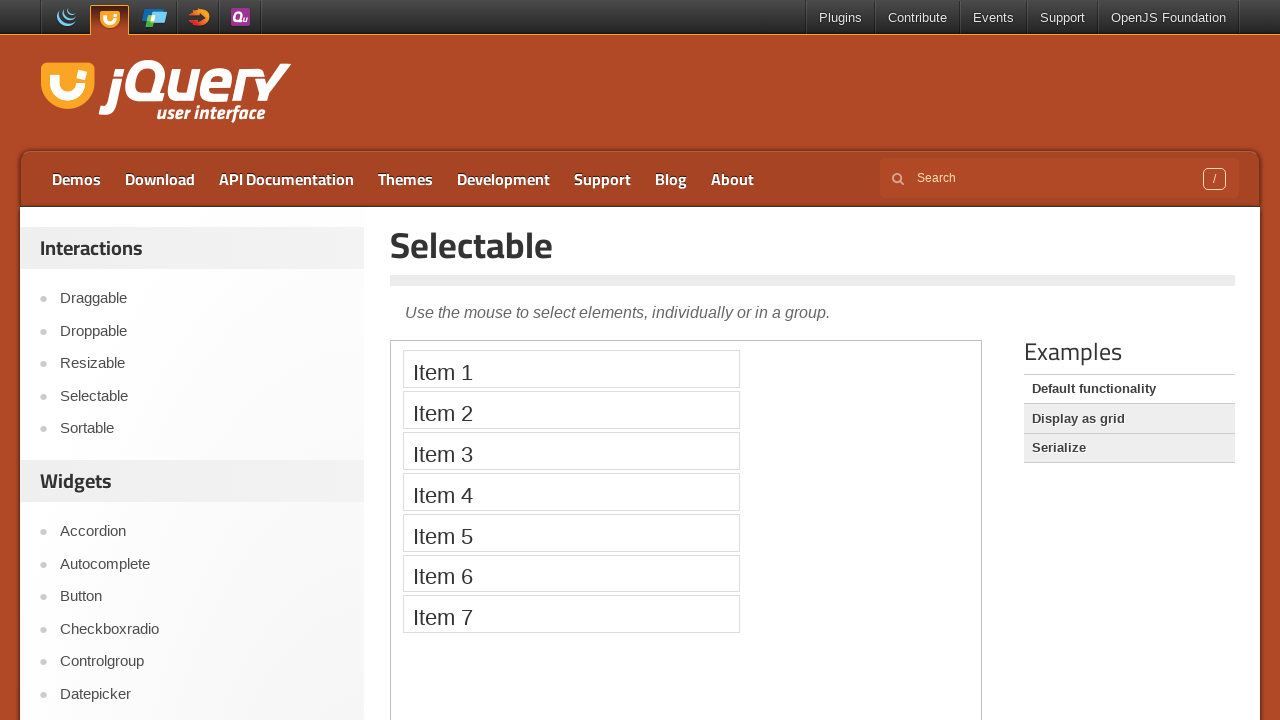

Located Item 2 in the selectable list
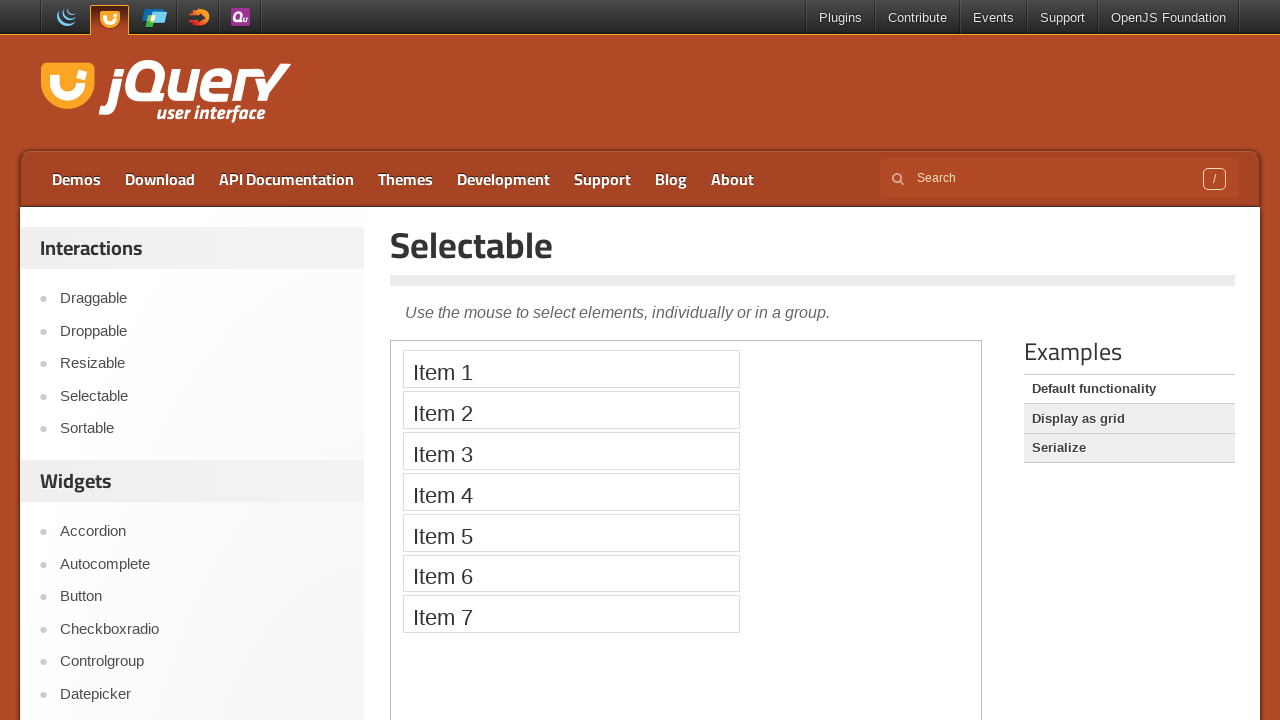

Located Item 4 in the selectable list
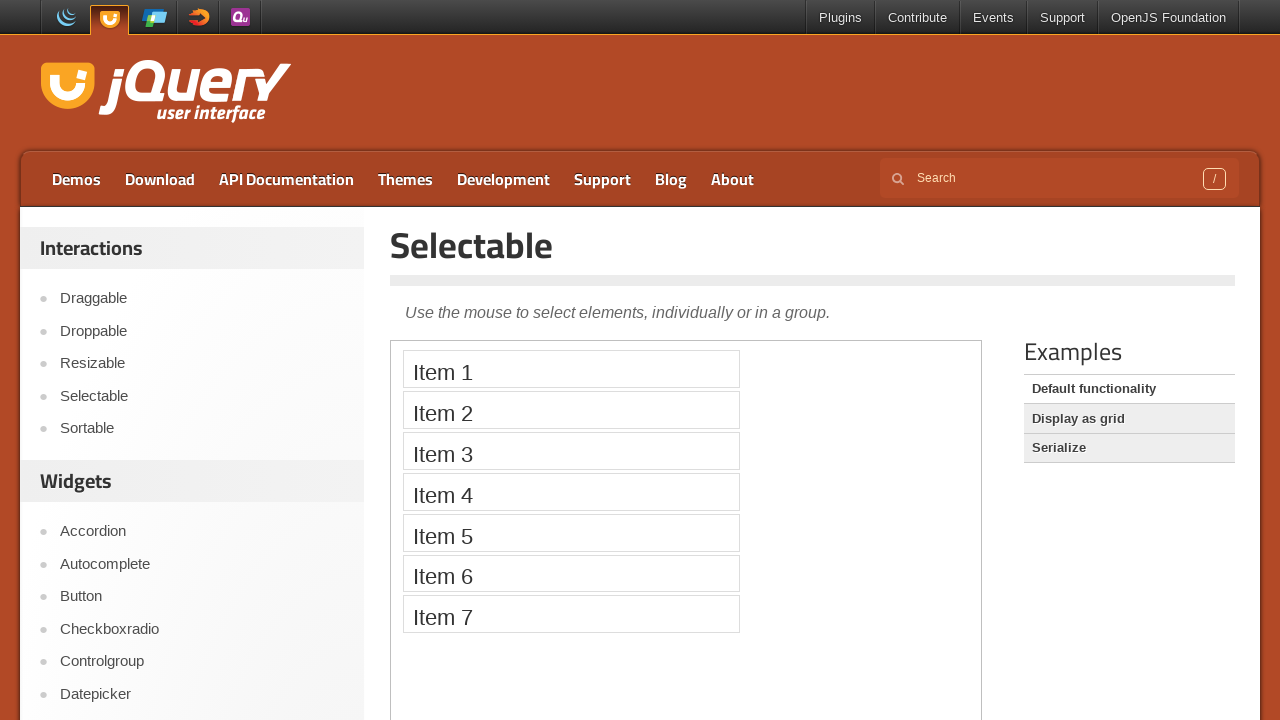

Clicked Item 1 with Ctrl key modifier for multi-select at (571, 369) on iframe >> nth=0 >> internal:control=enter-frame >> xpath=//li[text()='Item 1']
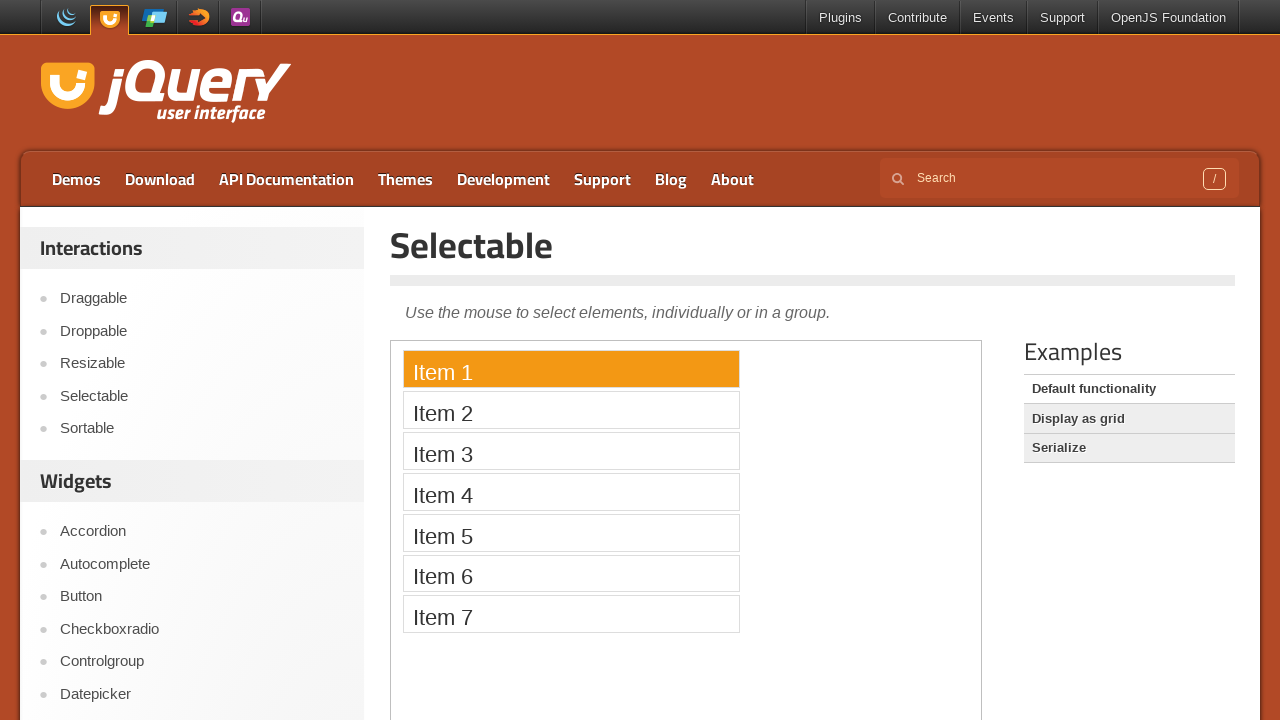

Clicked Item 2 with Ctrl key modifier for multi-select at (571, 410) on iframe >> nth=0 >> internal:control=enter-frame >> xpath=//li[text()='Item 2']
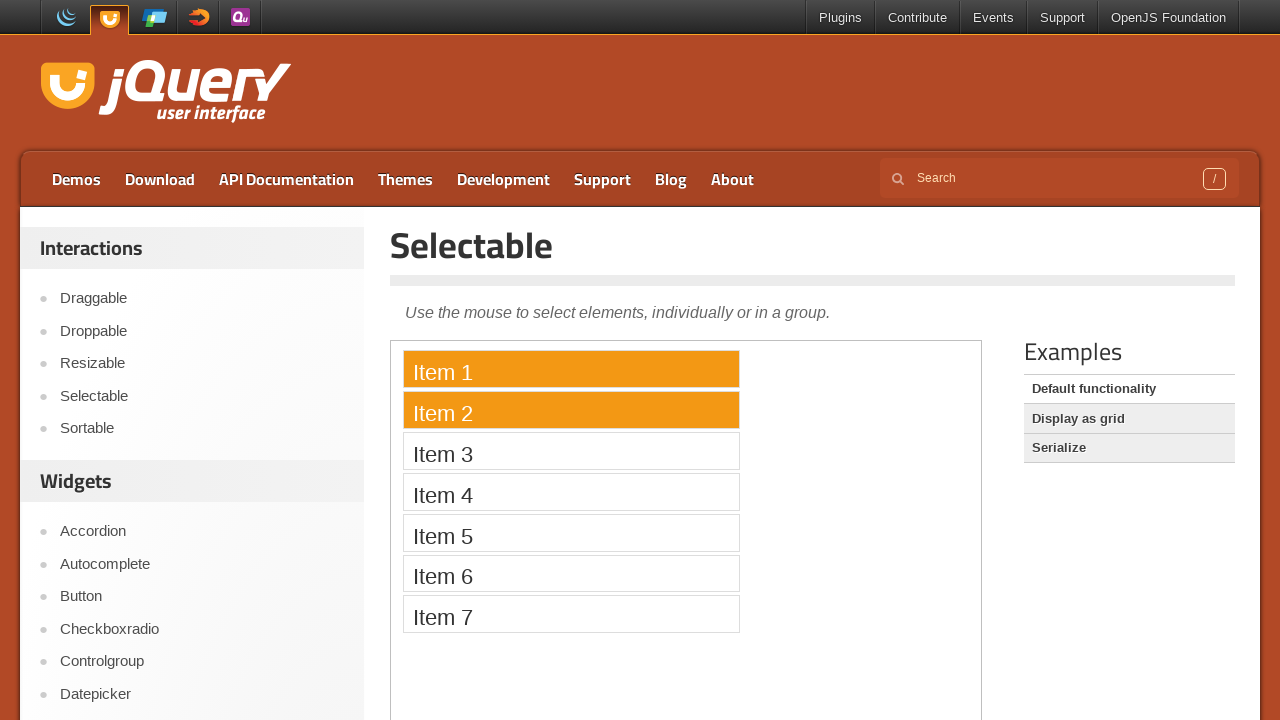

Clicked Item 4 with Ctrl key modifier for multi-select at (571, 492) on iframe >> nth=0 >> internal:control=enter-frame >> xpath=//li[text()='Item 4']
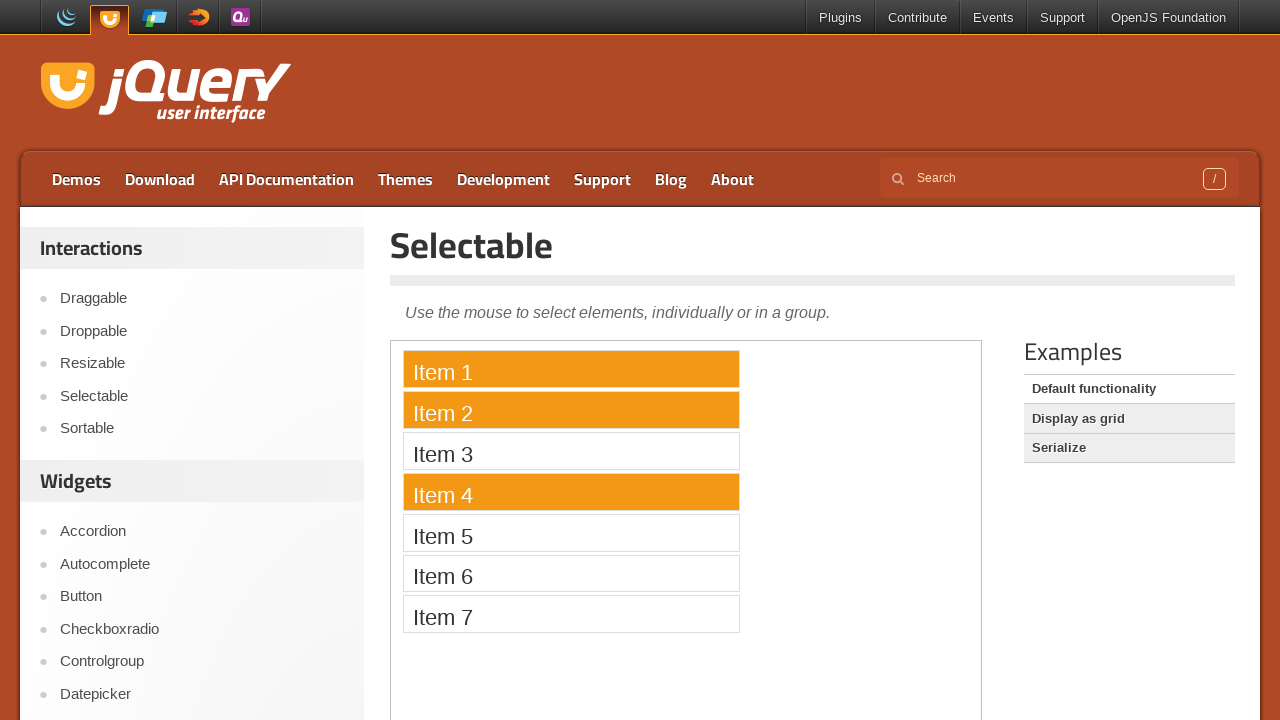

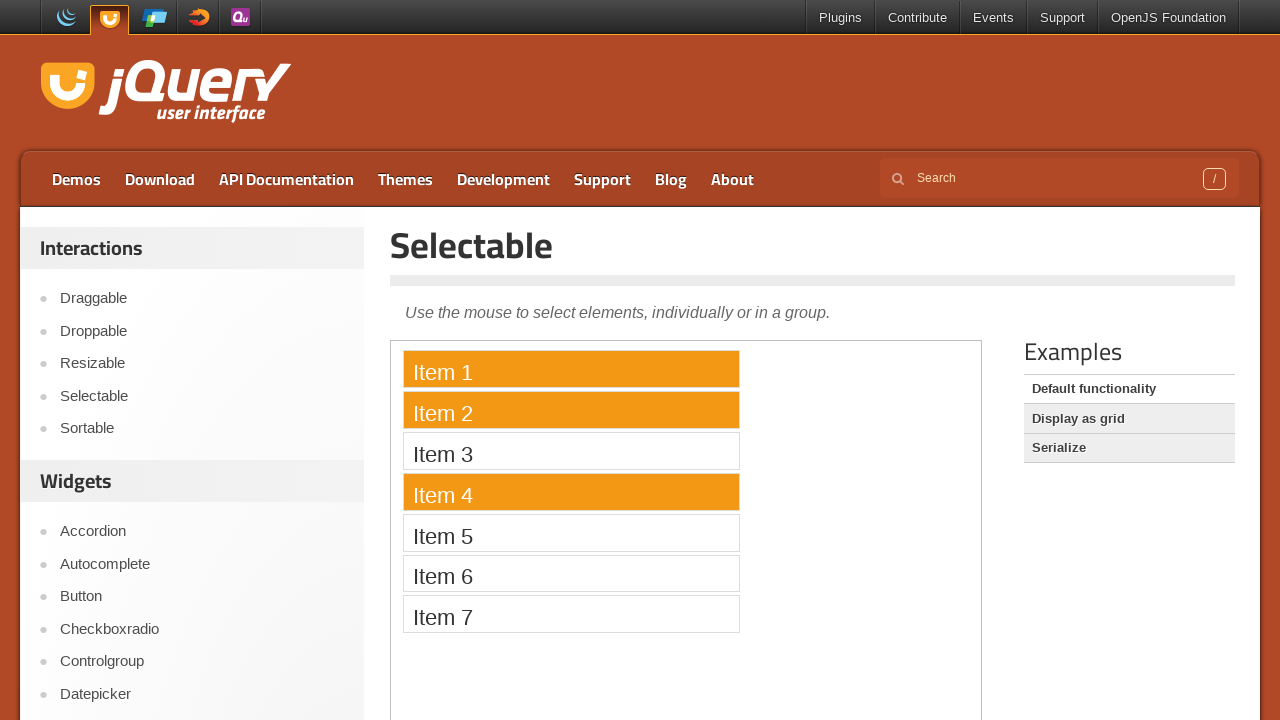